Tests table sorting functionality by clicking a column header, then navigates through paginated results to find a specific item ("Rice") in the table.

Starting URL: https://rahulshettyacademy.com/seleniumPractise/#/offers

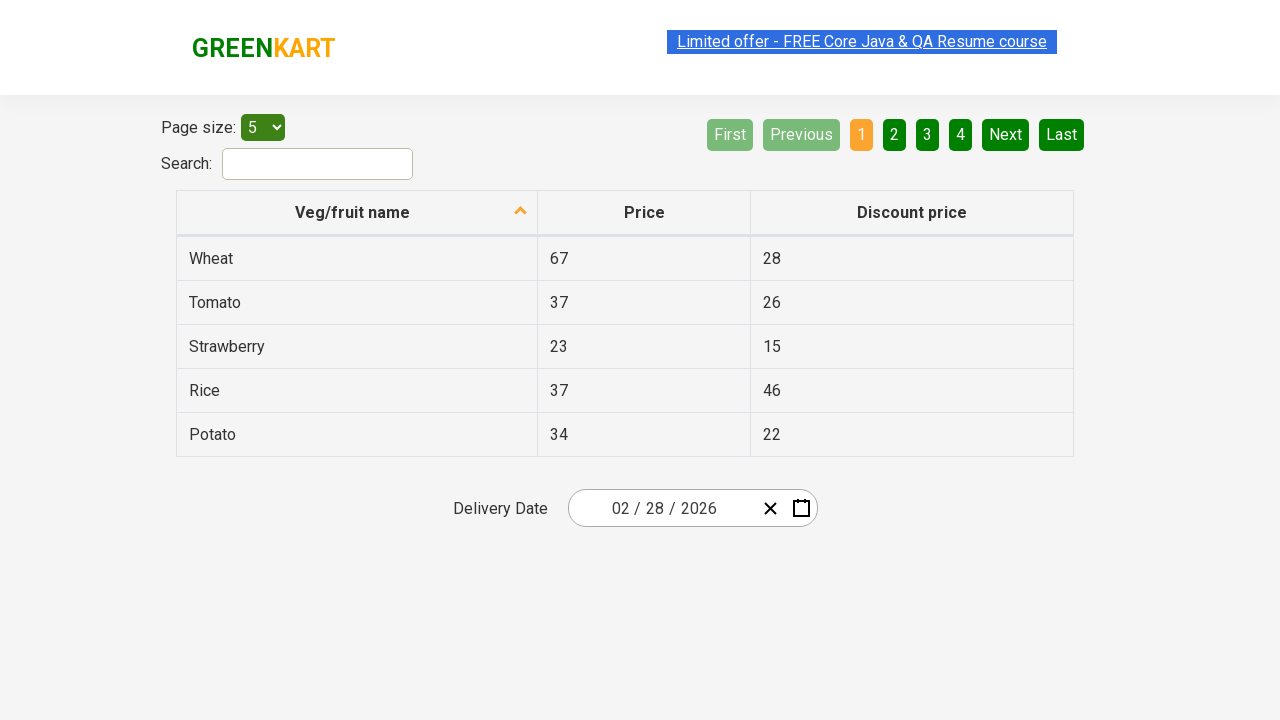

Clicked first column header to sort table at (357, 213) on xpath=//tr/th[1]
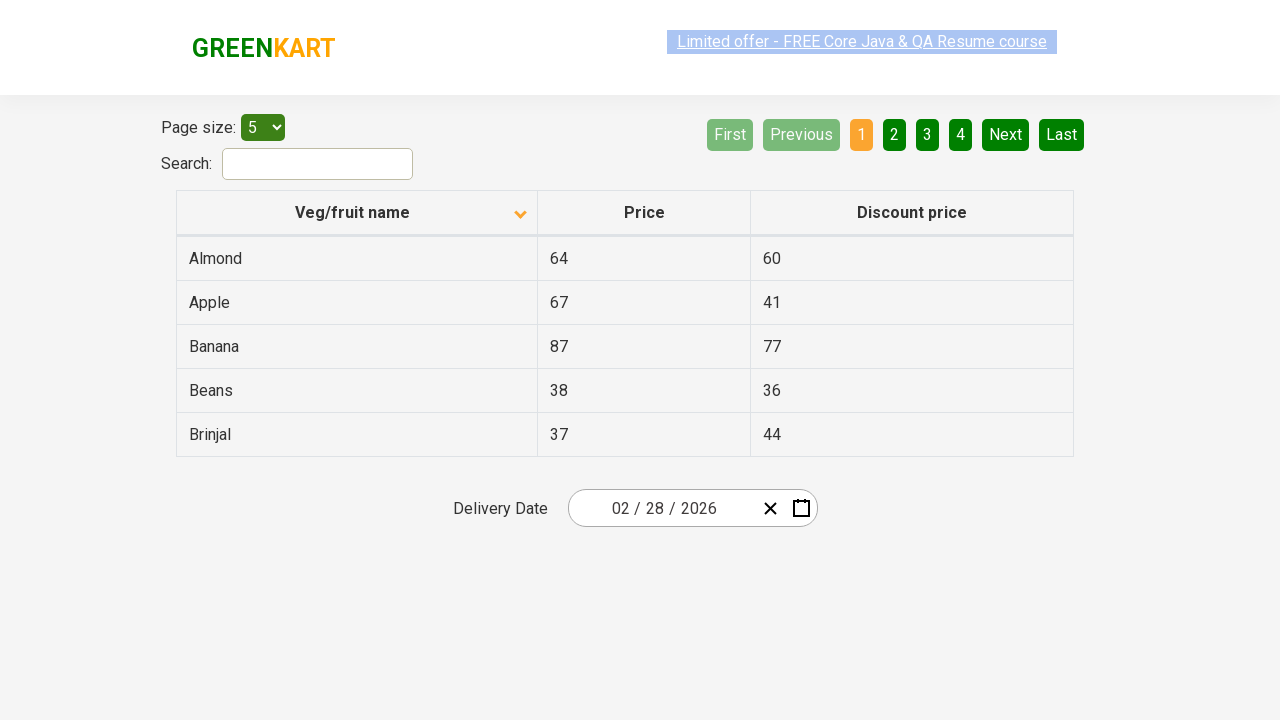

Table loaded and is visible
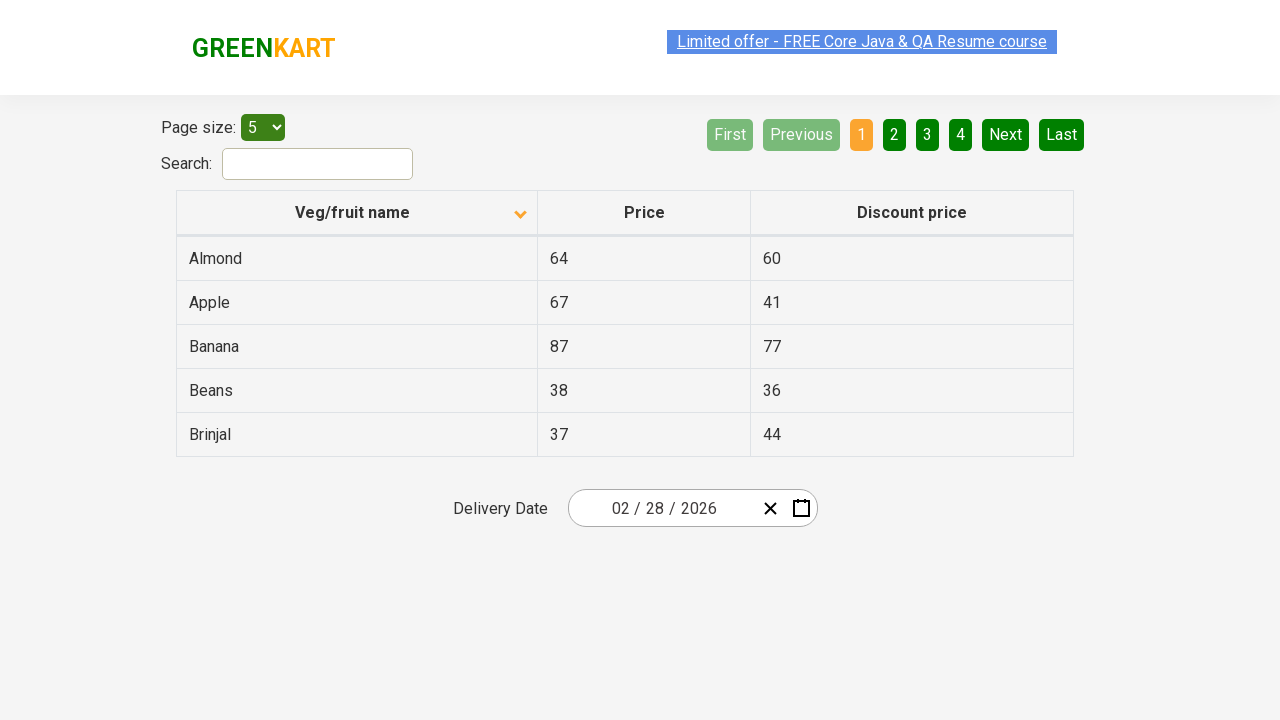

Clicked Next button to navigate to next page at (1006, 134) on [aria-label='Next']
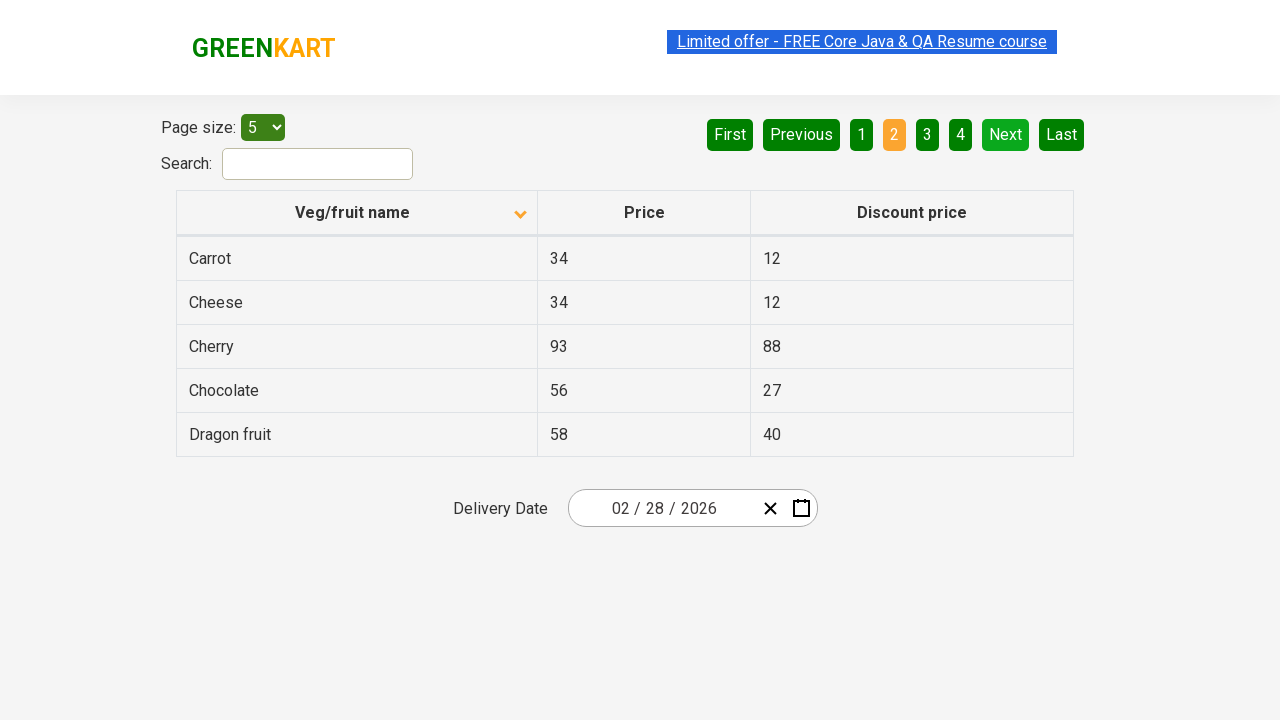

Waited for table to update after pagination
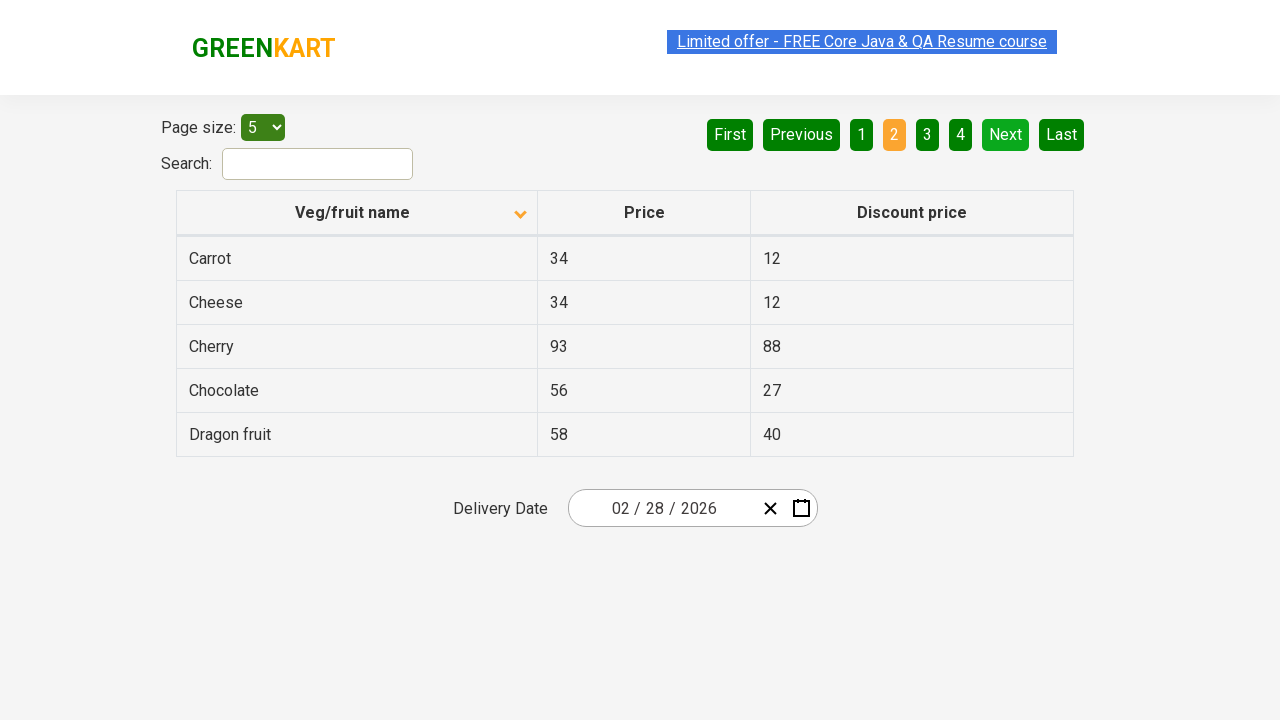

Clicked Next button to navigate to next page at (1006, 134) on [aria-label='Next']
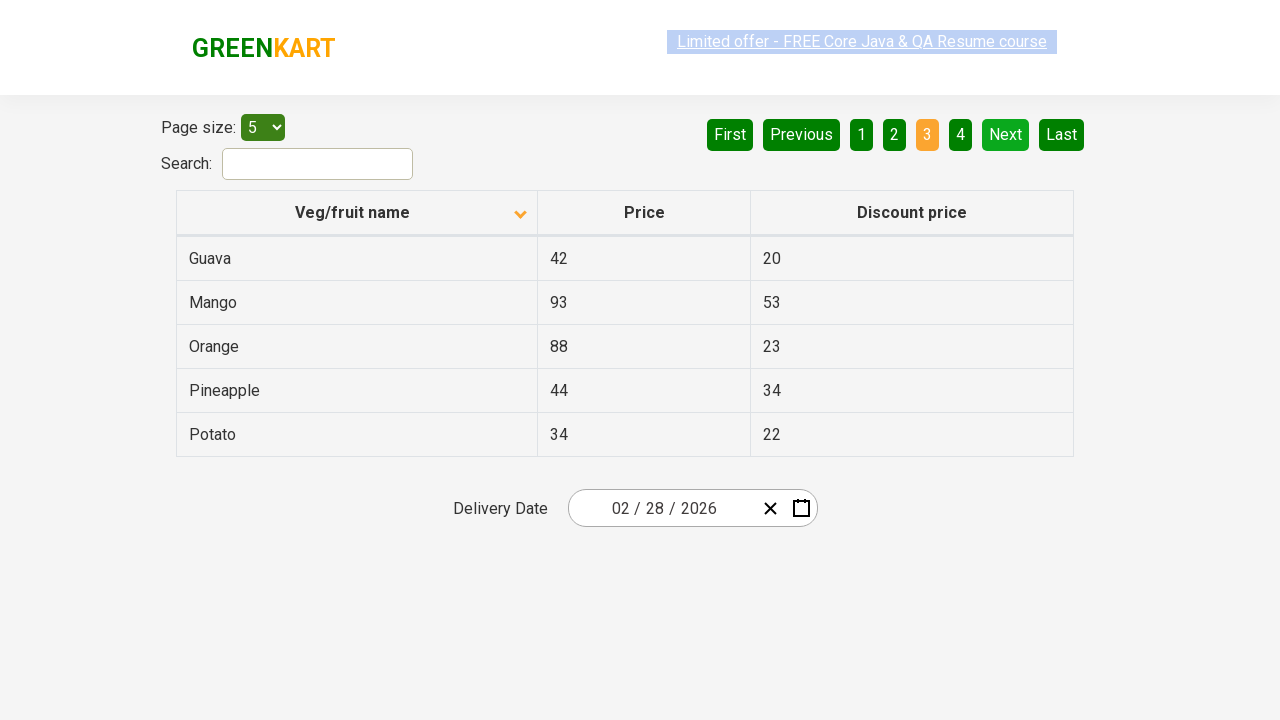

Waited for table to update after pagination
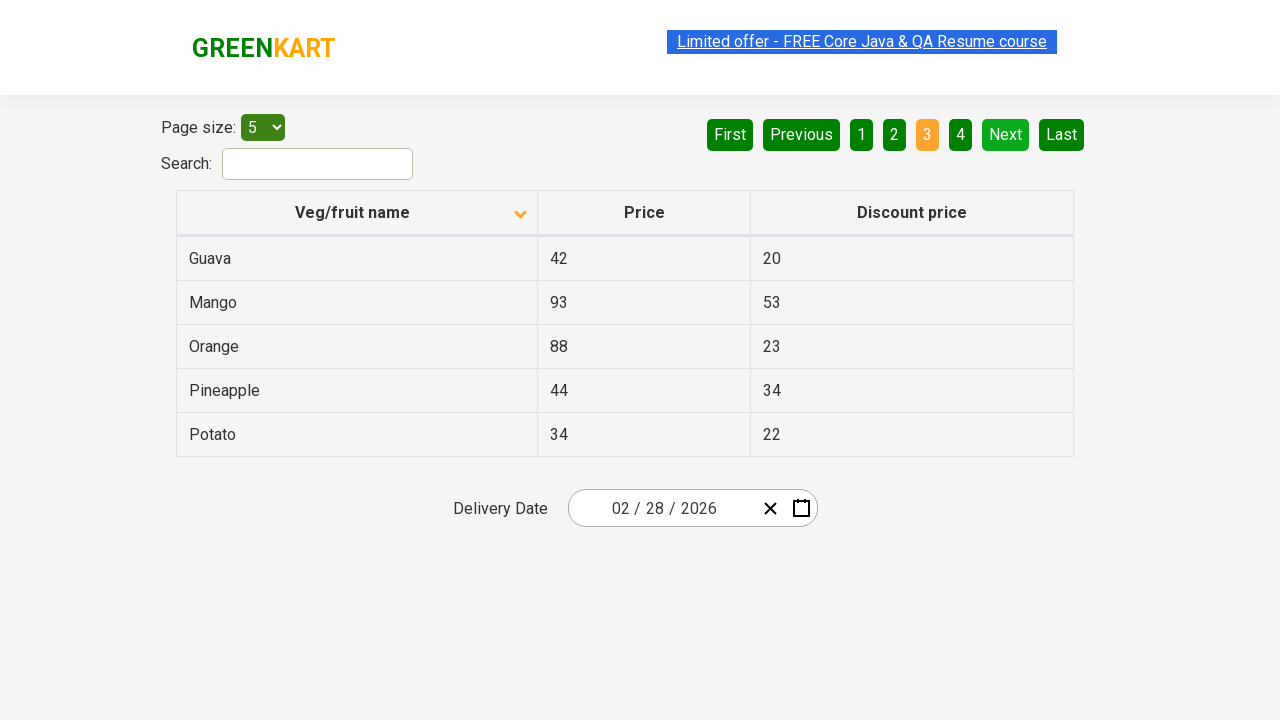

Clicked Next button to navigate to next page at (1006, 134) on [aria-label='Next']
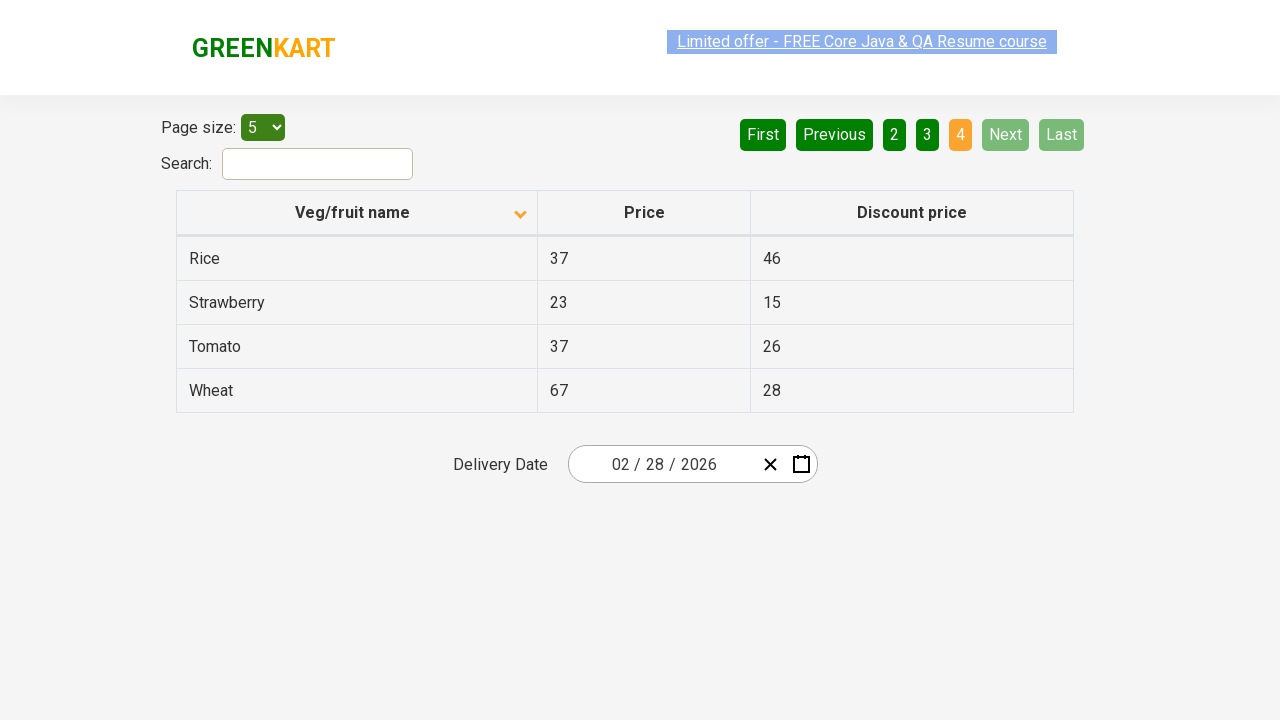

Waited for table to update after pagination
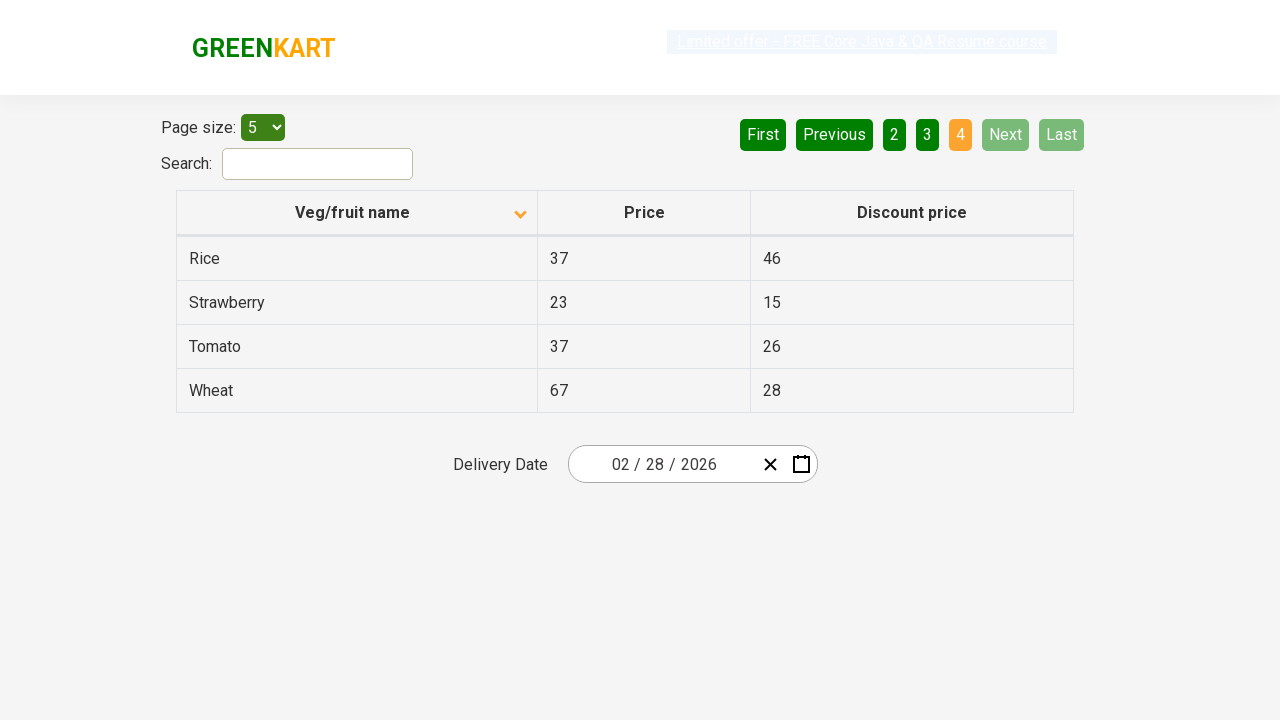

Found 'Rice' in table and clicked on it at (357, 258) on xpath=//tr/td[1] >> internal:has-text="Rice"i >> nth=0
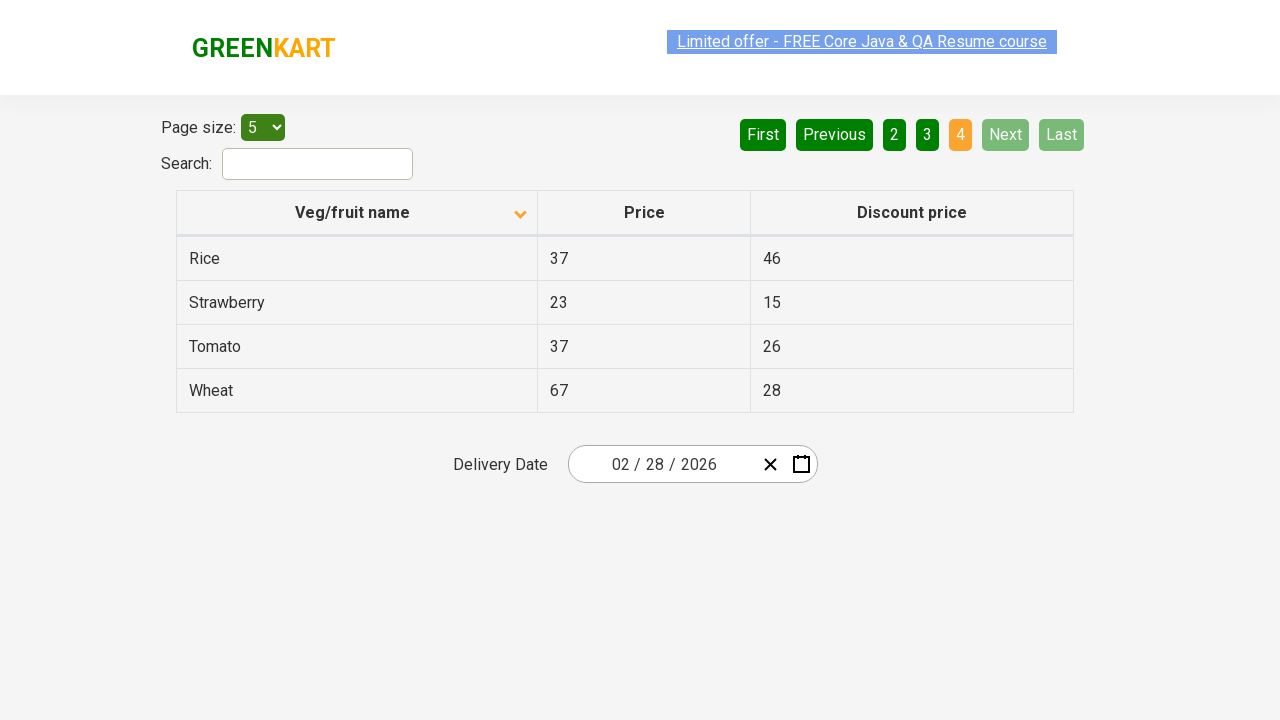

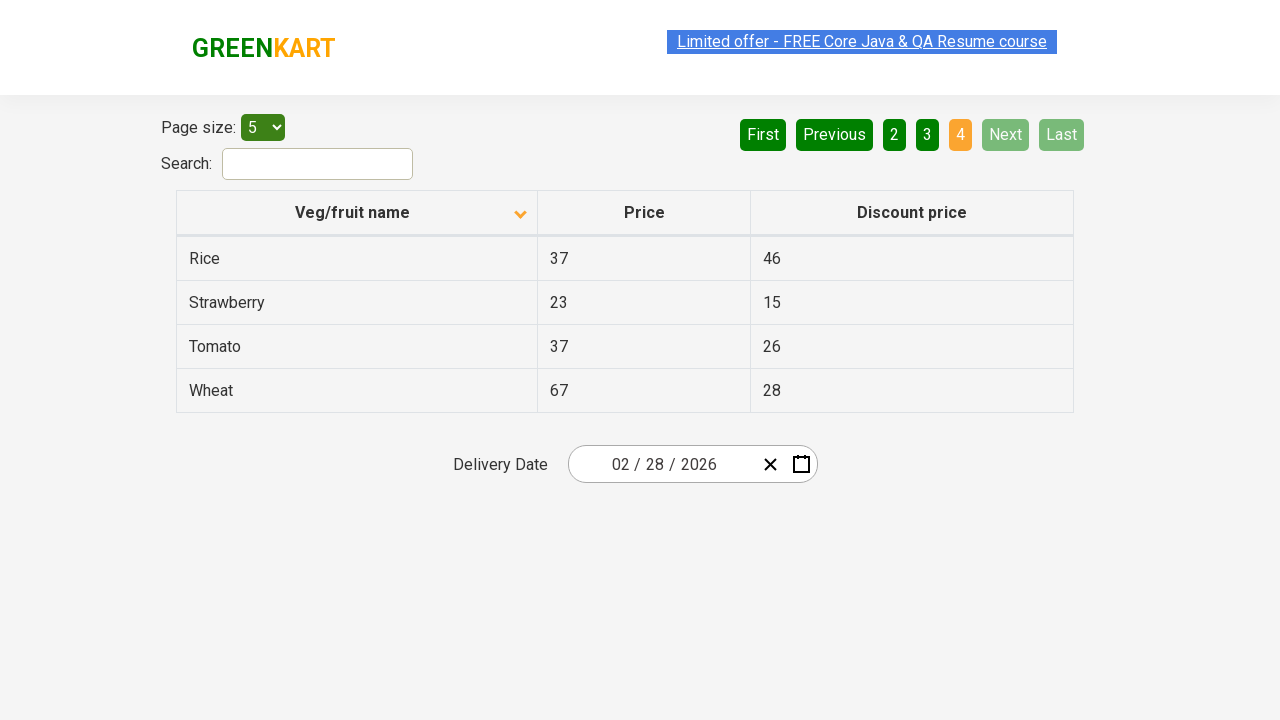